Tests browser forward navigation by going back and then forward again

Starting URL: https://github.com/

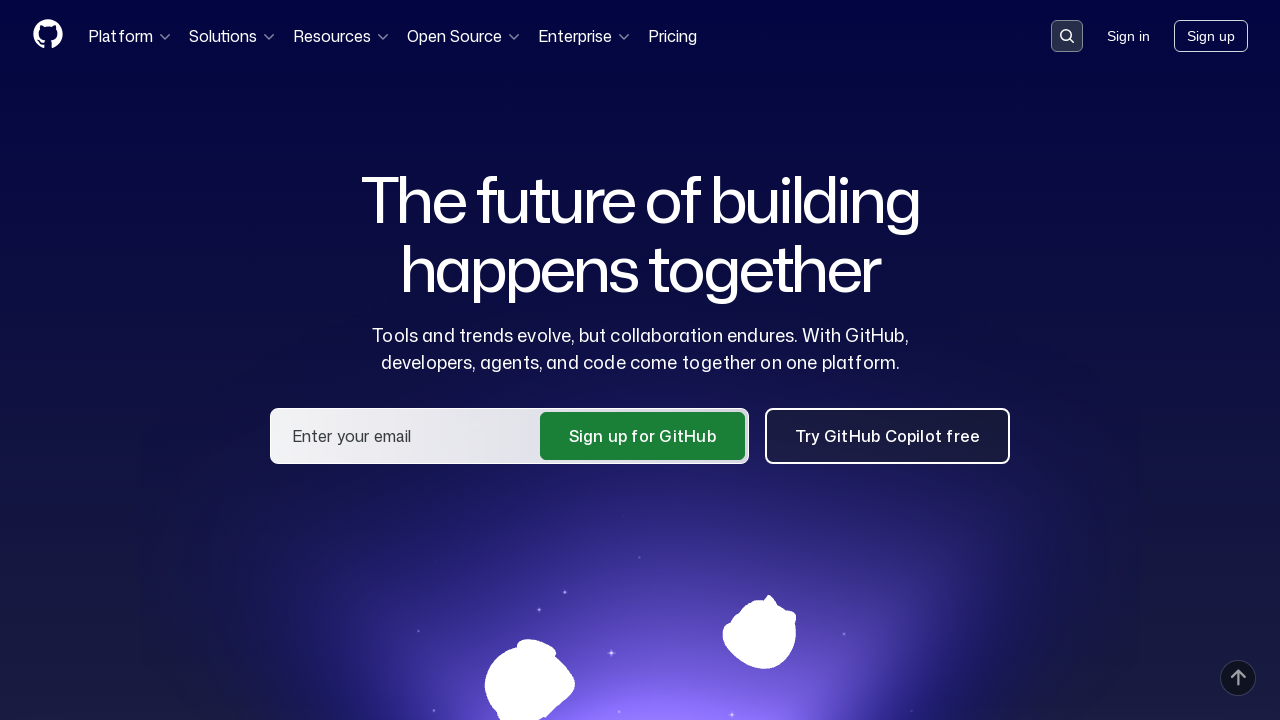

Navigated back from GitHub
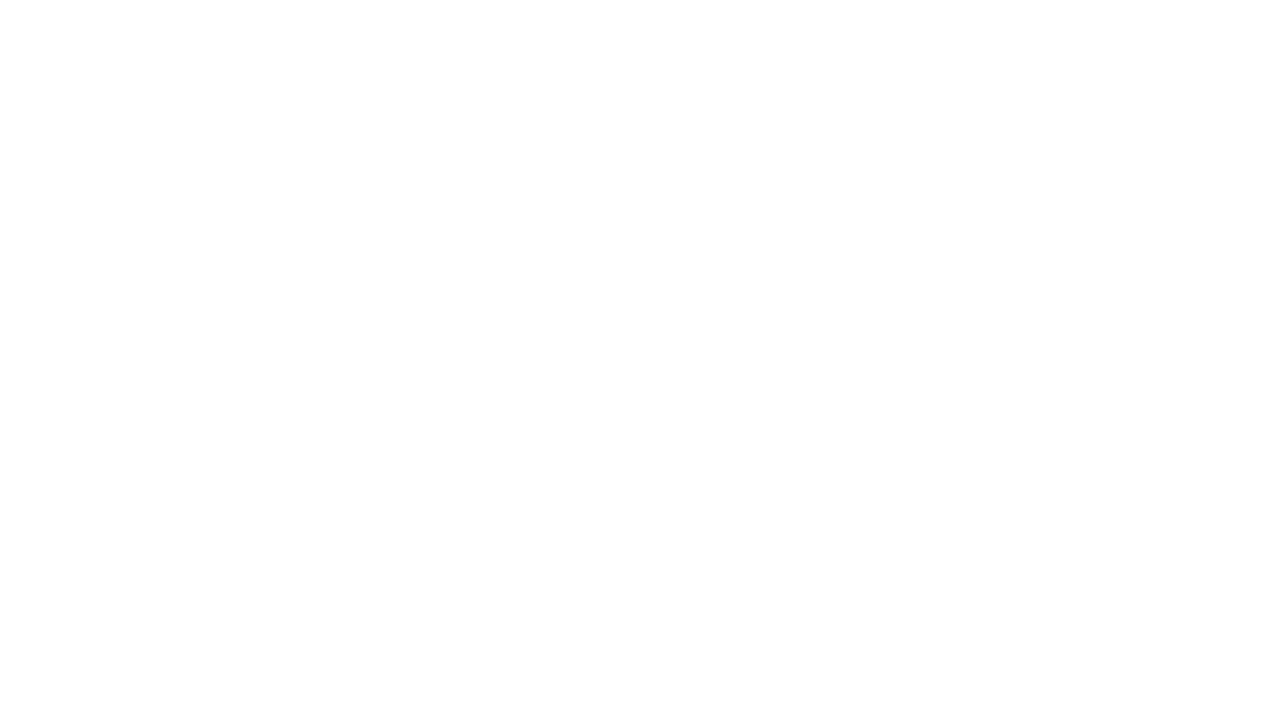

Navigated forward to return to GitHub
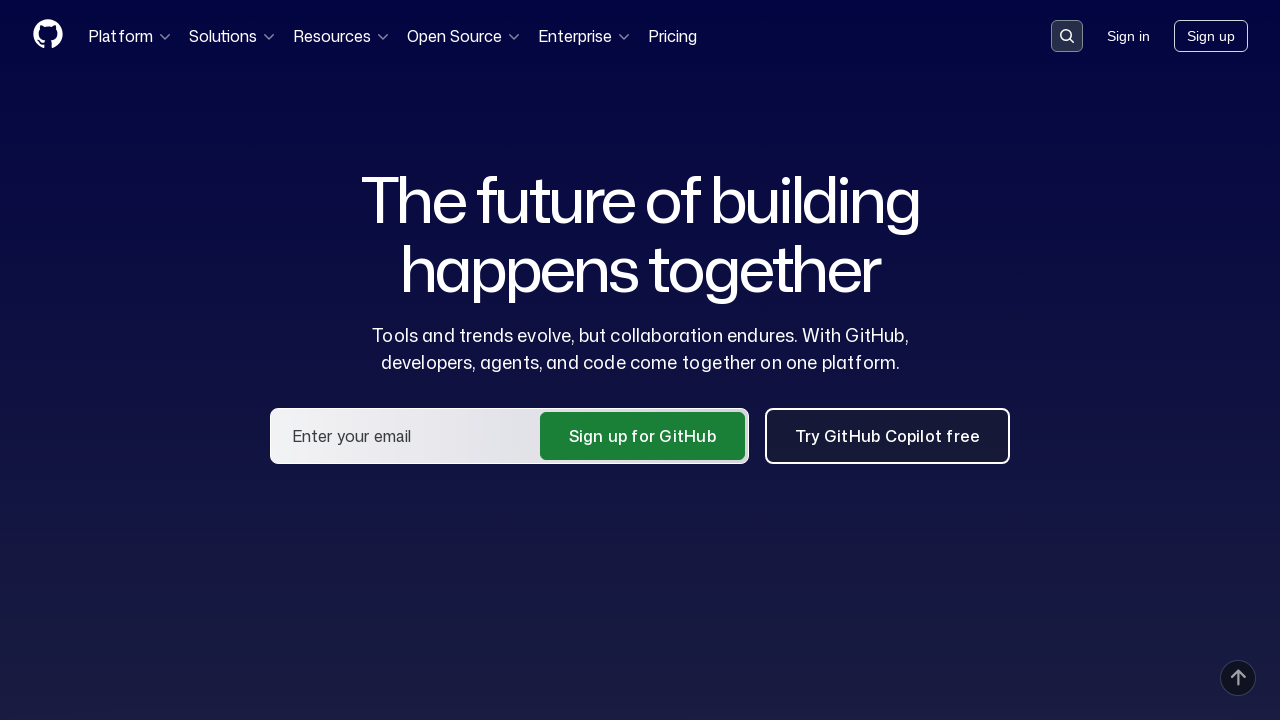

Verified that forward navigation returned to https://github.com/
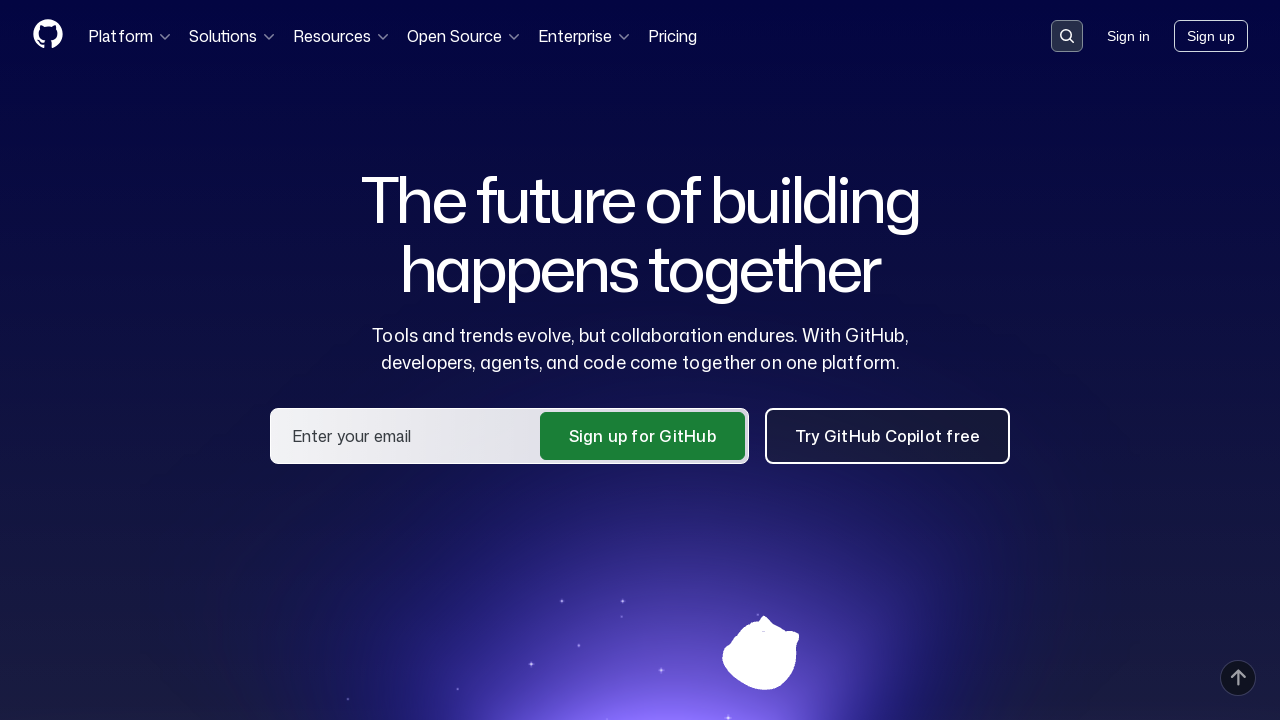

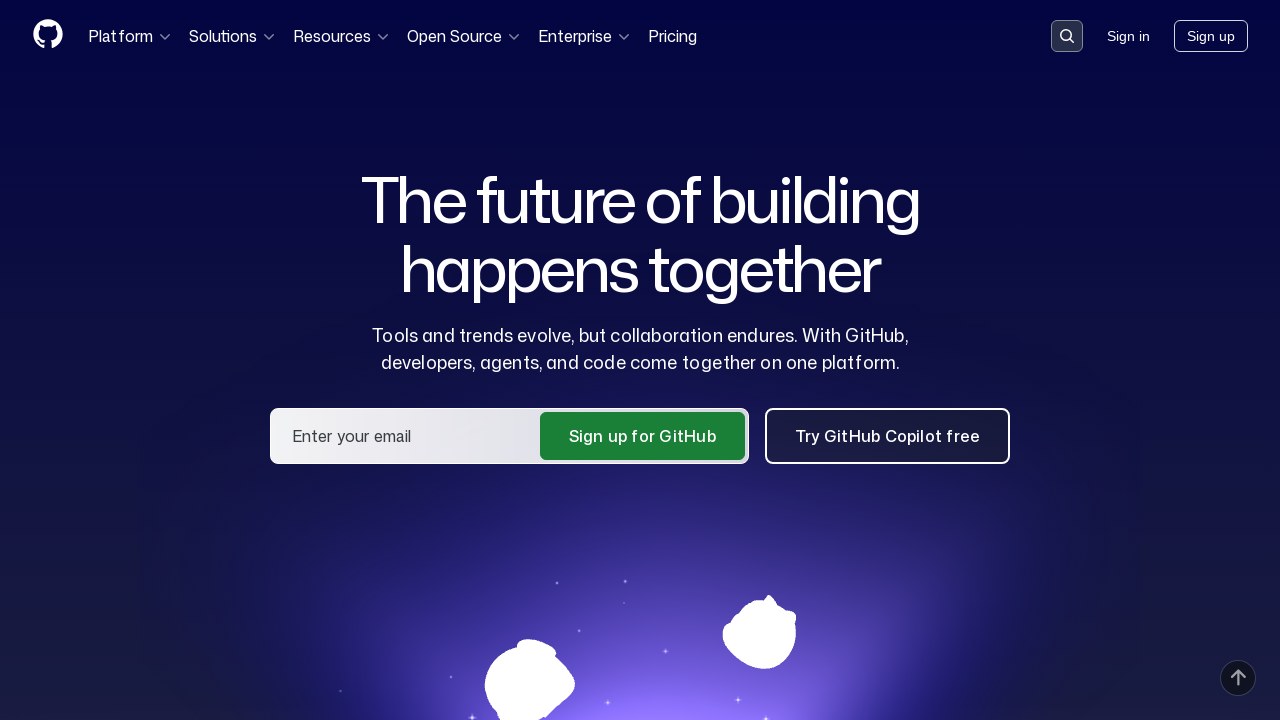